Tests alert box handling by clicking an alert button and accepting the alert dialog

Starting URL: https://www.globalsqa.com/samplepagetest/#contact-form-2599

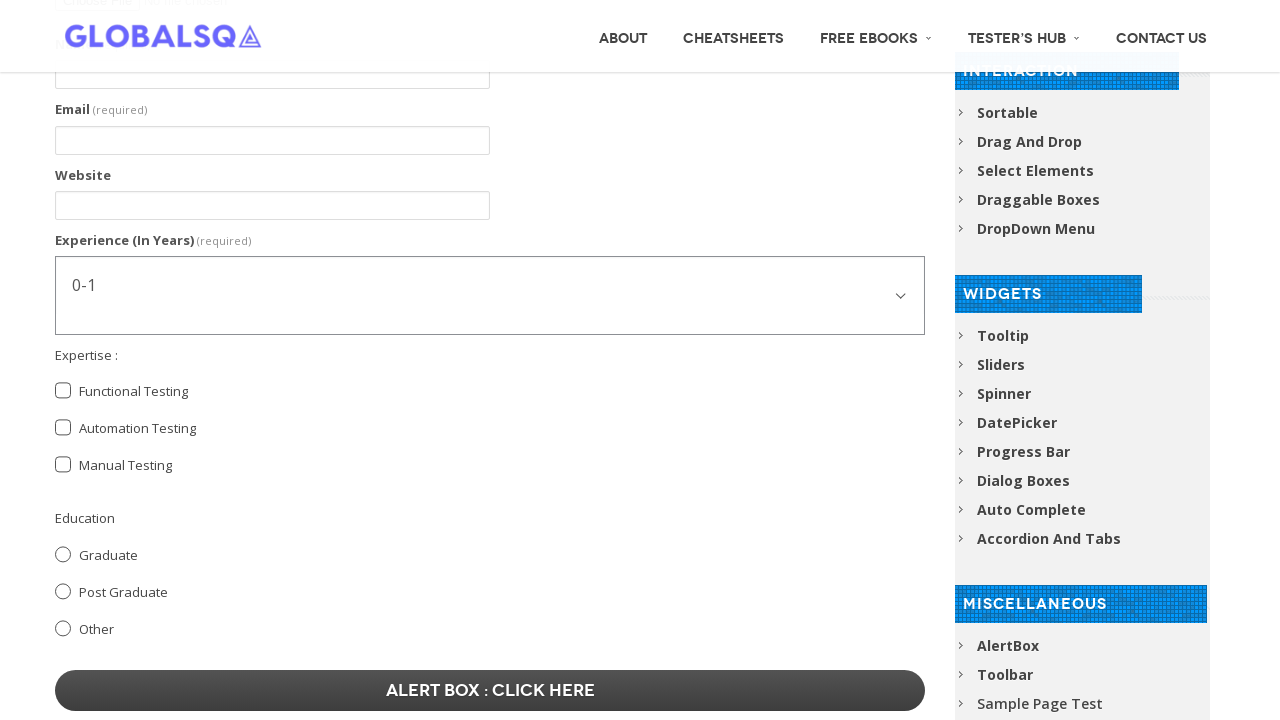

Clicked the Alert Box button at (490, 690) on xpath=//button[text()='Alert Box : Click Here']
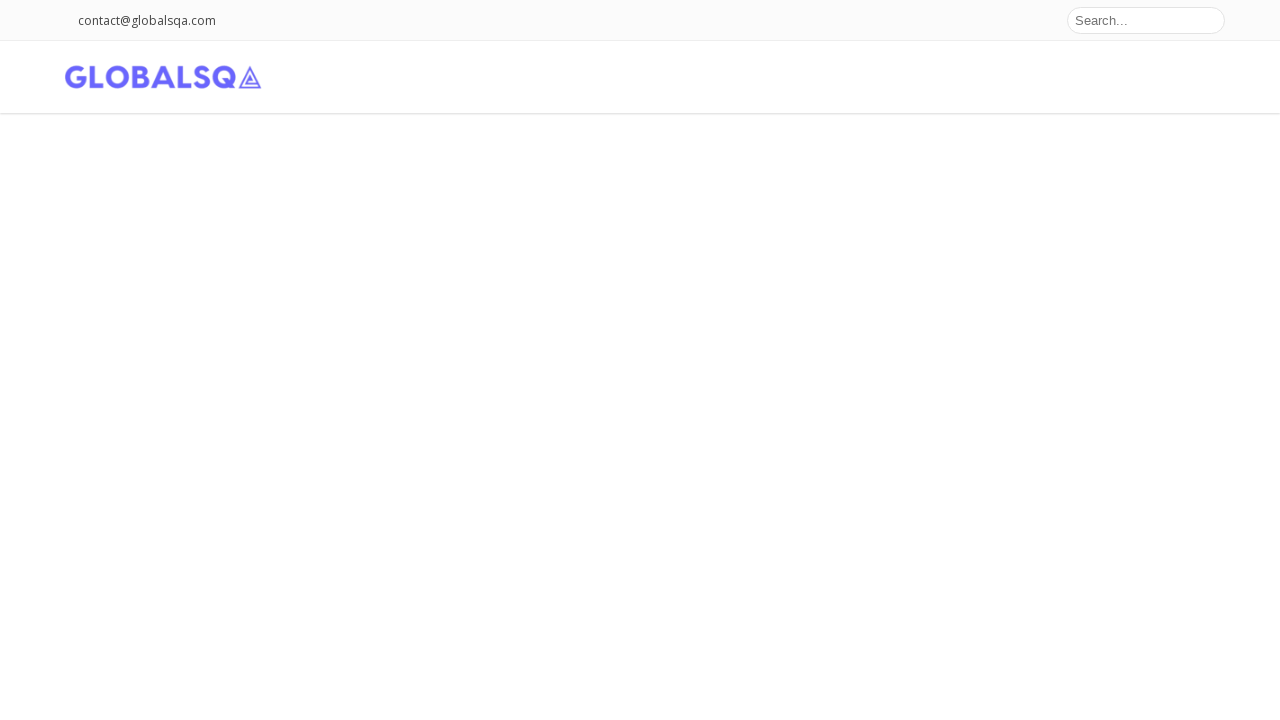

Set up dialog handler to accept alert
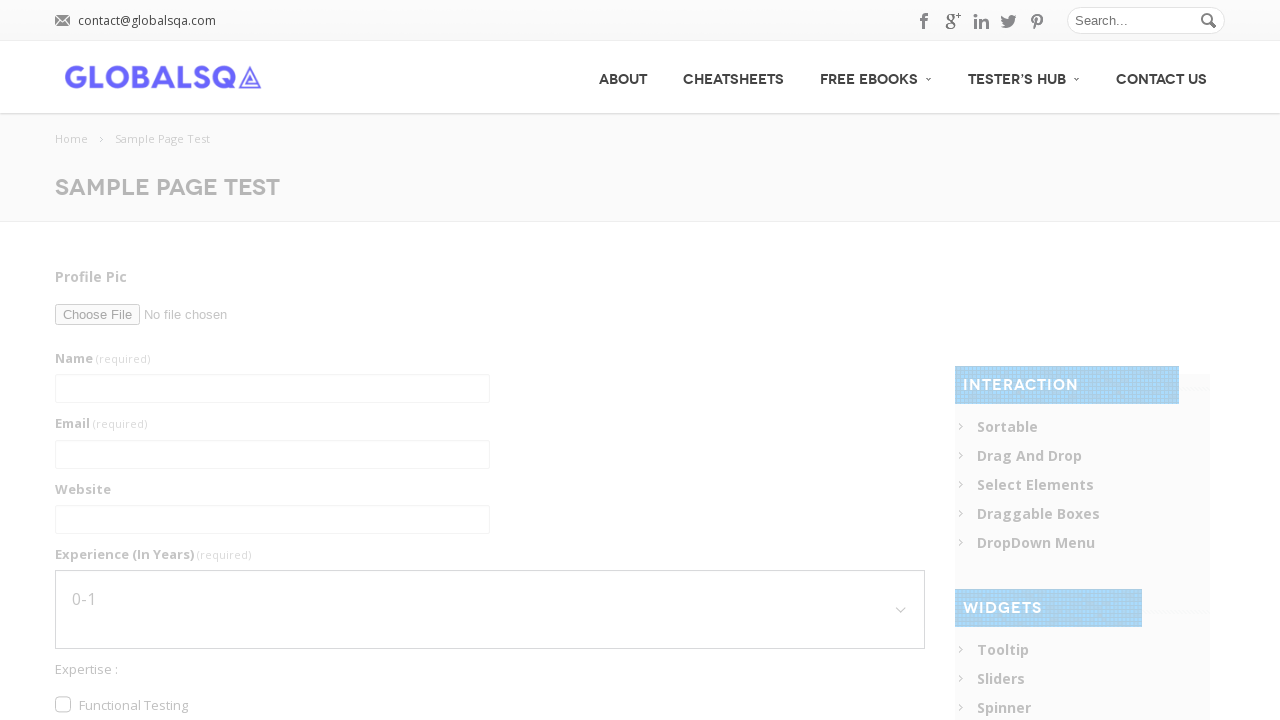

Waited for alert dialog to be processed
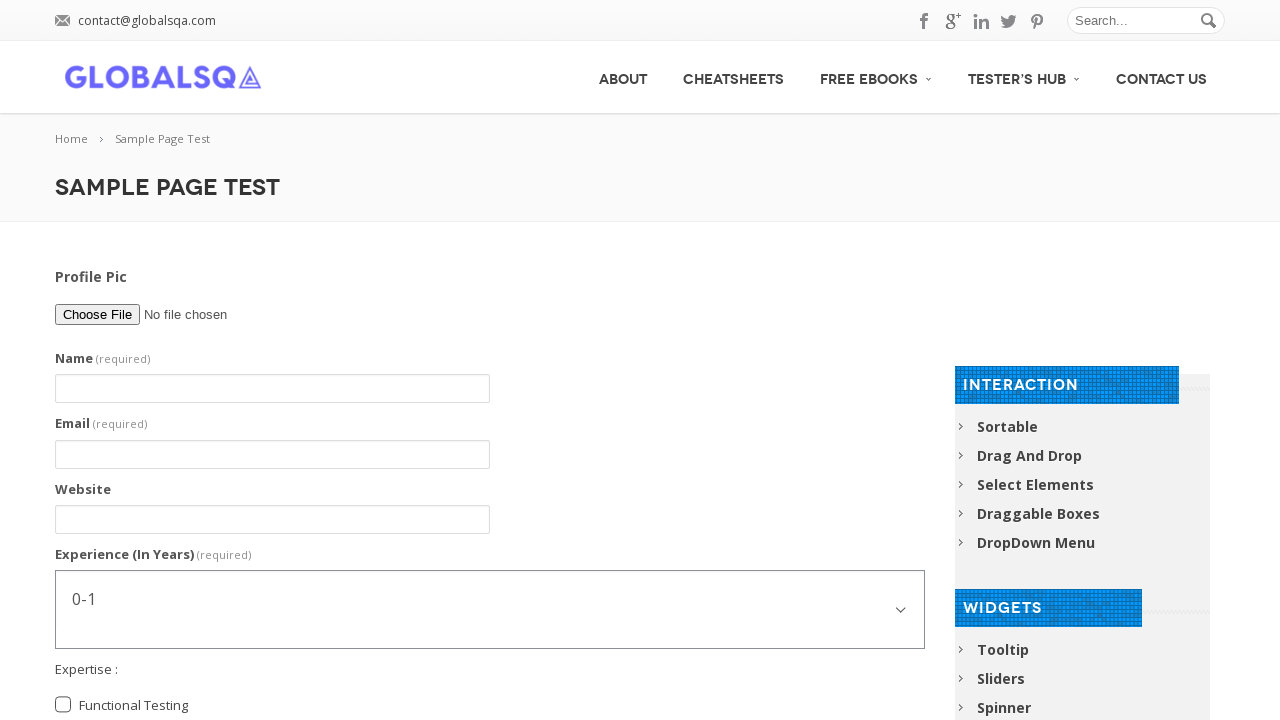

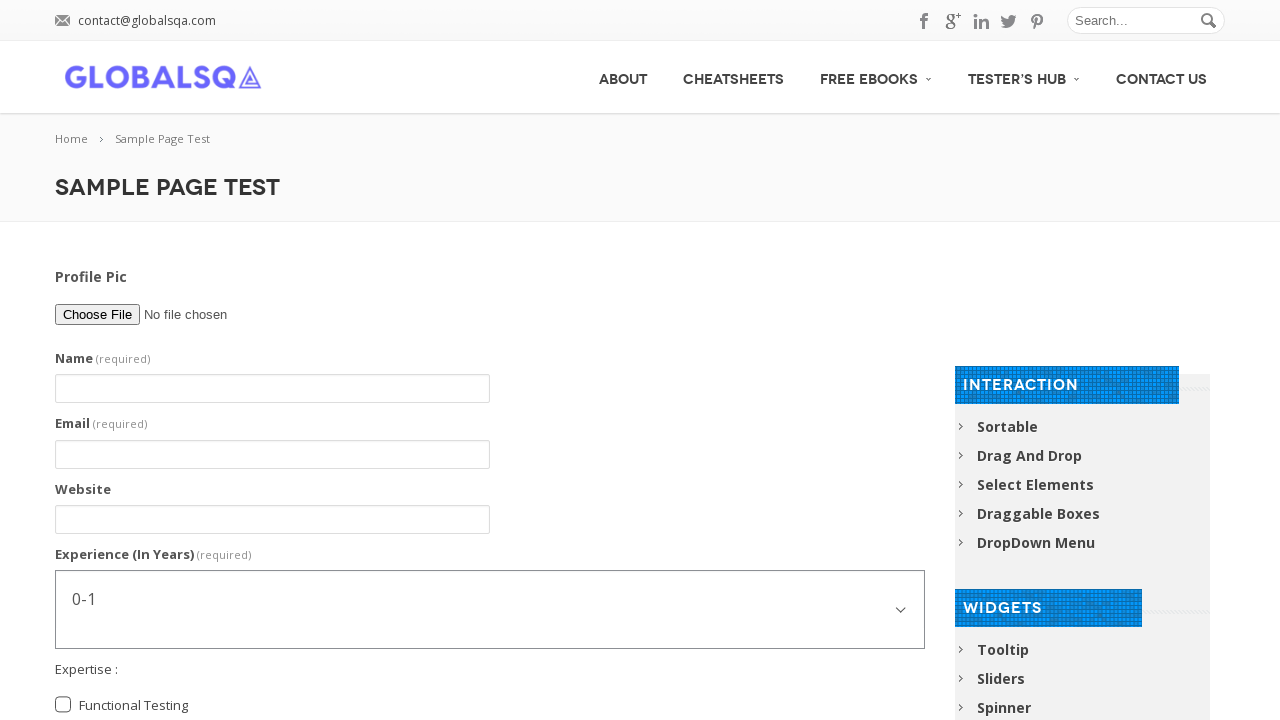